Tests phone category navigation by clicking on phones and verifying product details are displayed

Starting URL: https://www.demoblaze.com/

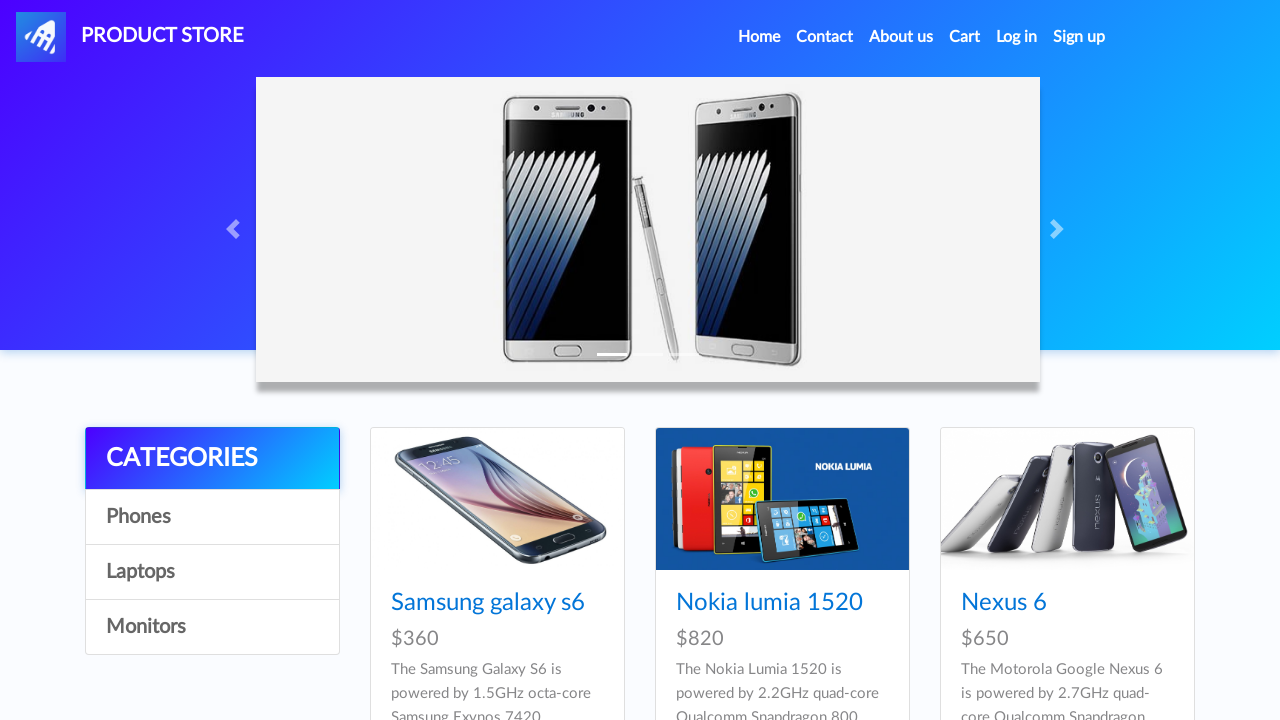

Clicked on Phones category at (212, 517) on #itemc
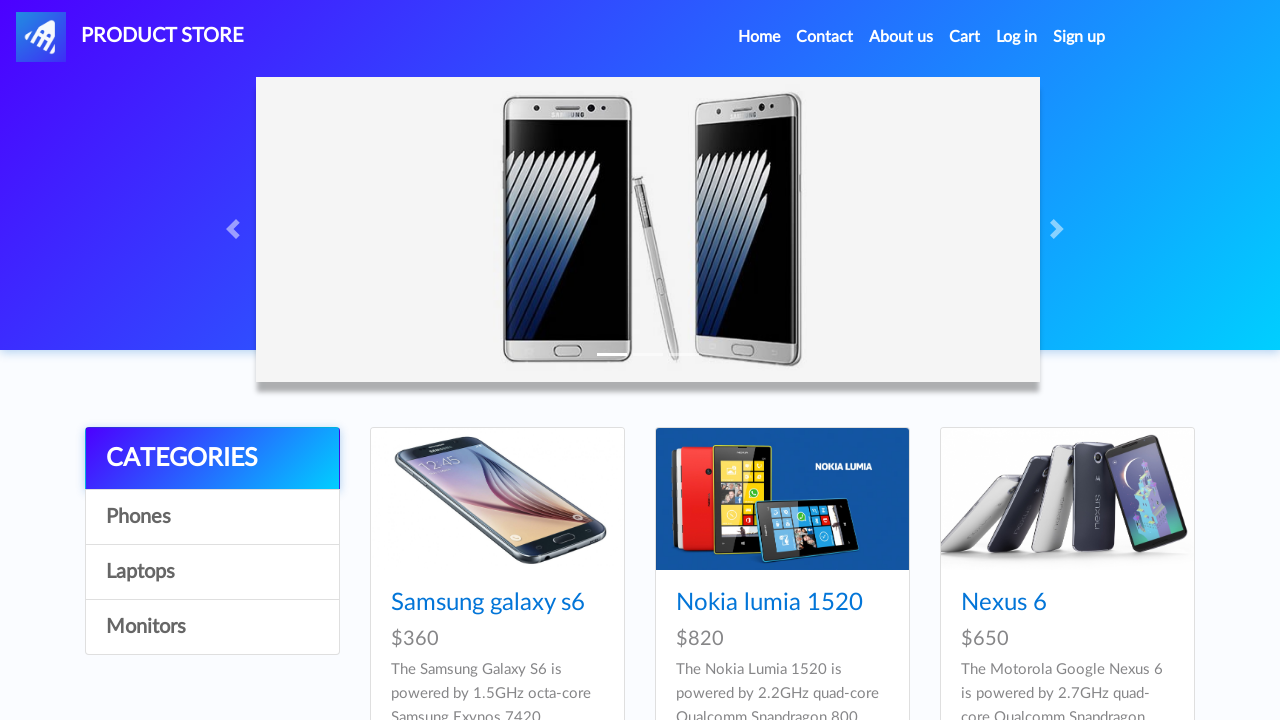

Product details loaded
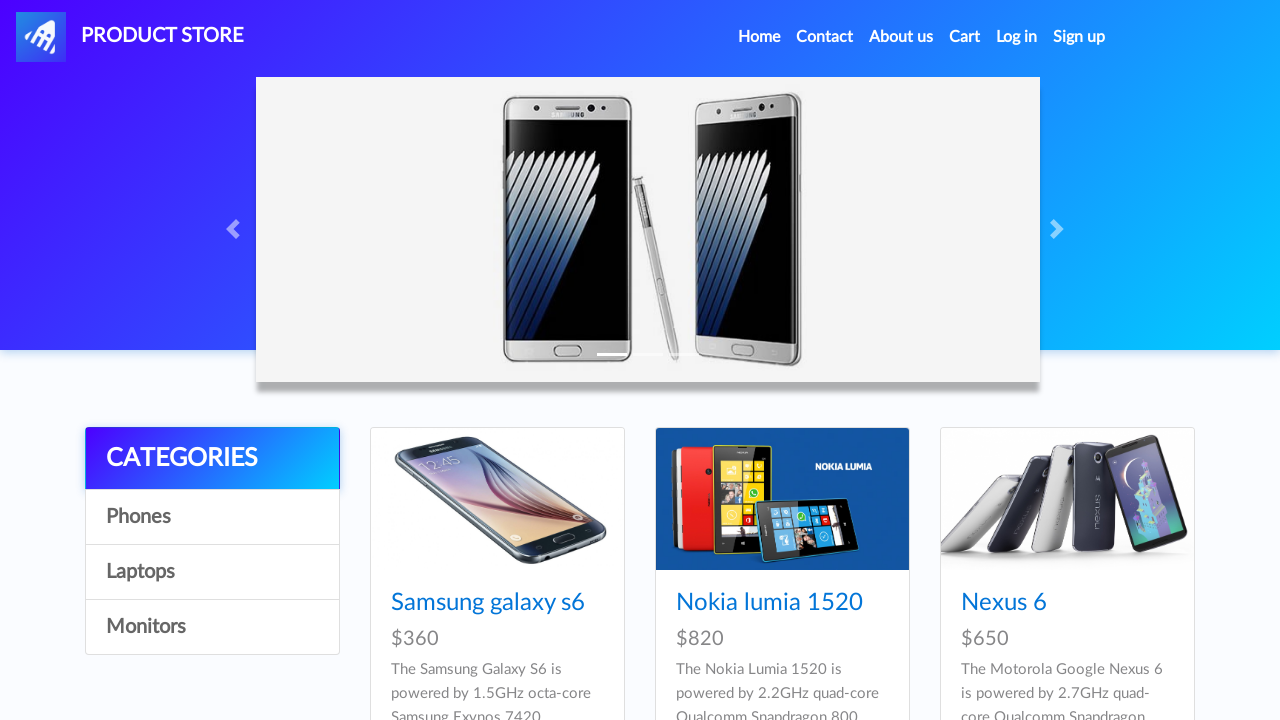

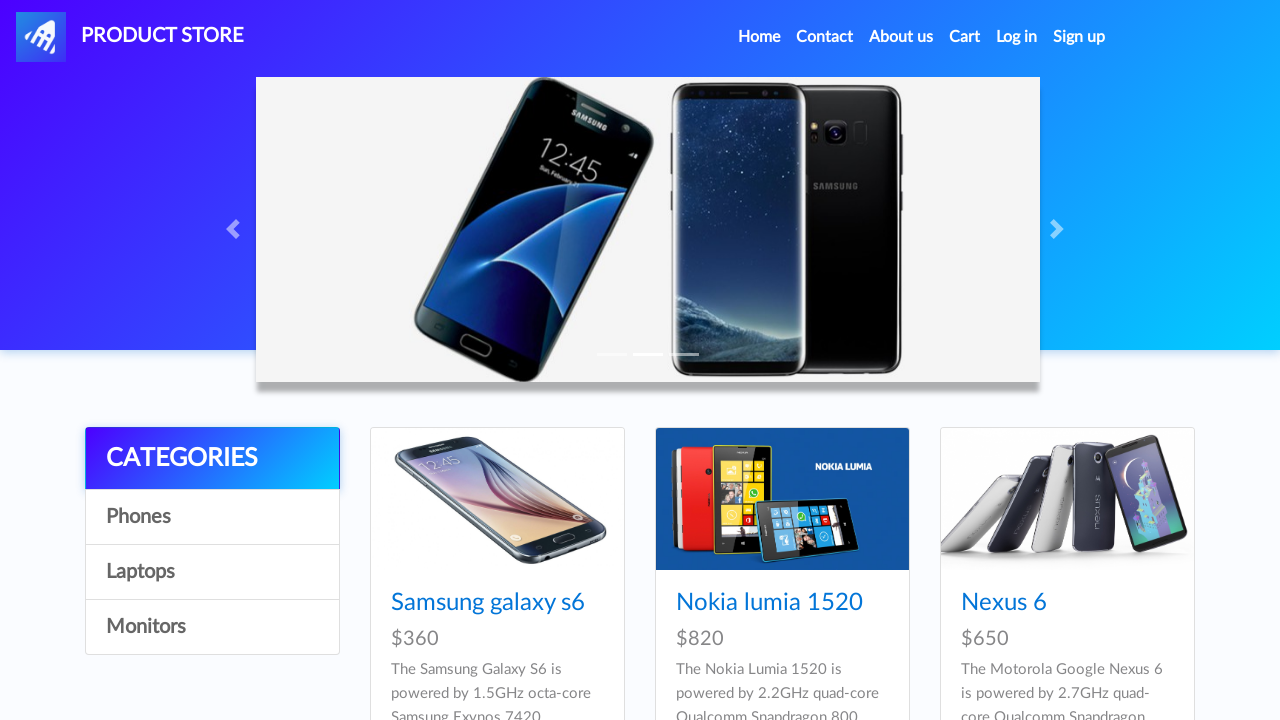